Navigates to Korean baseball player search page and selects a team from dropdown to view player information

Starting URL: https://www.koreabaseball.com/Player/Search.aspx

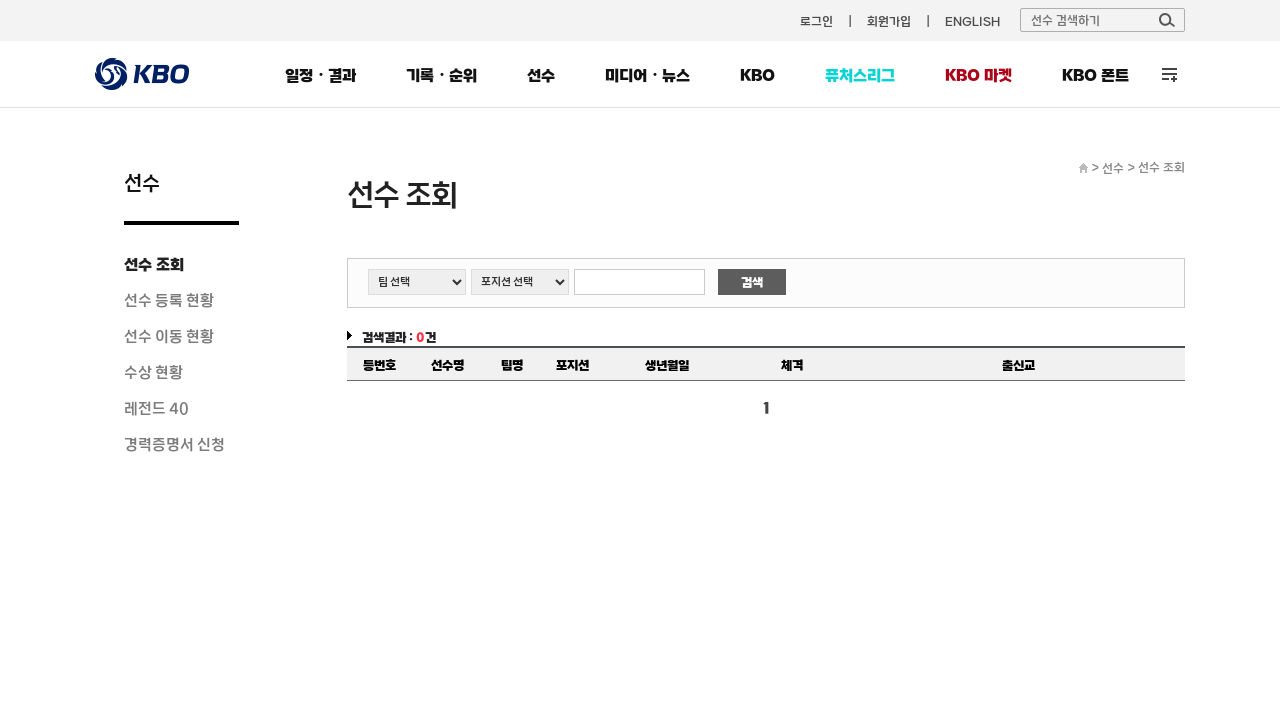

Team dropdown selector loaded
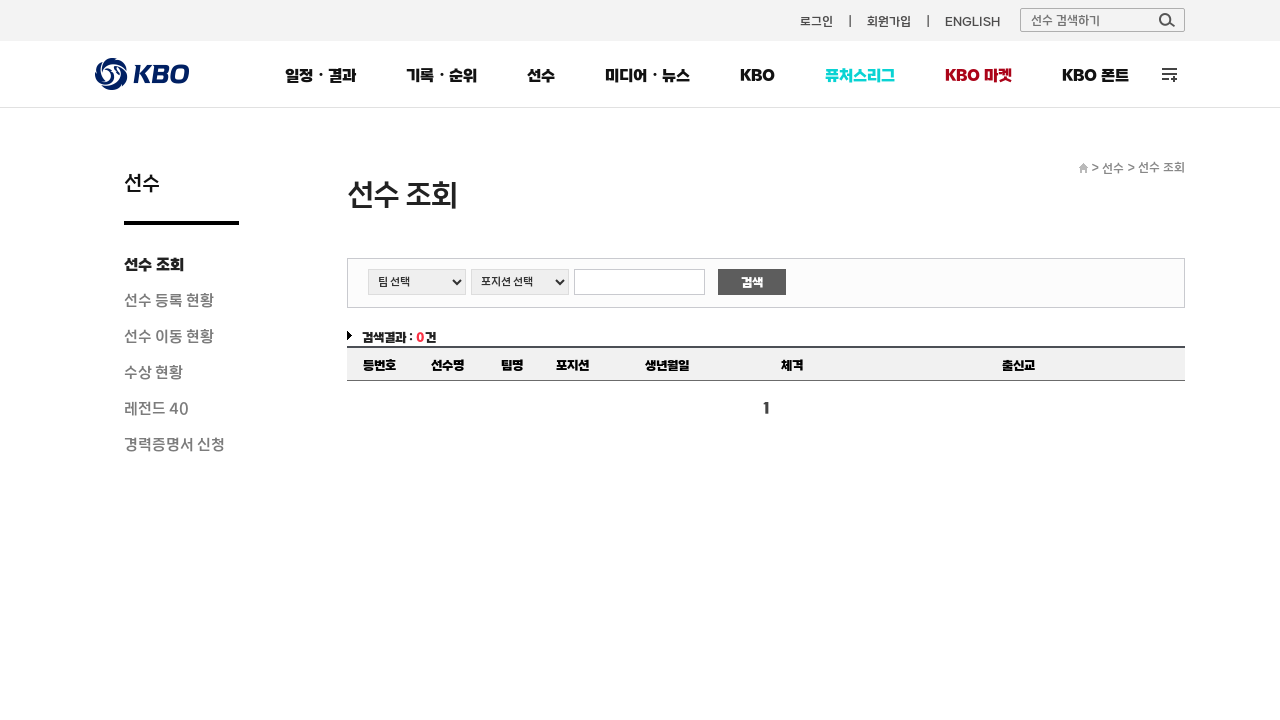

Selected Hanwha Eagles (HH) from team dropdown on #cphContents_cphContents_cphContents_ddlTeam
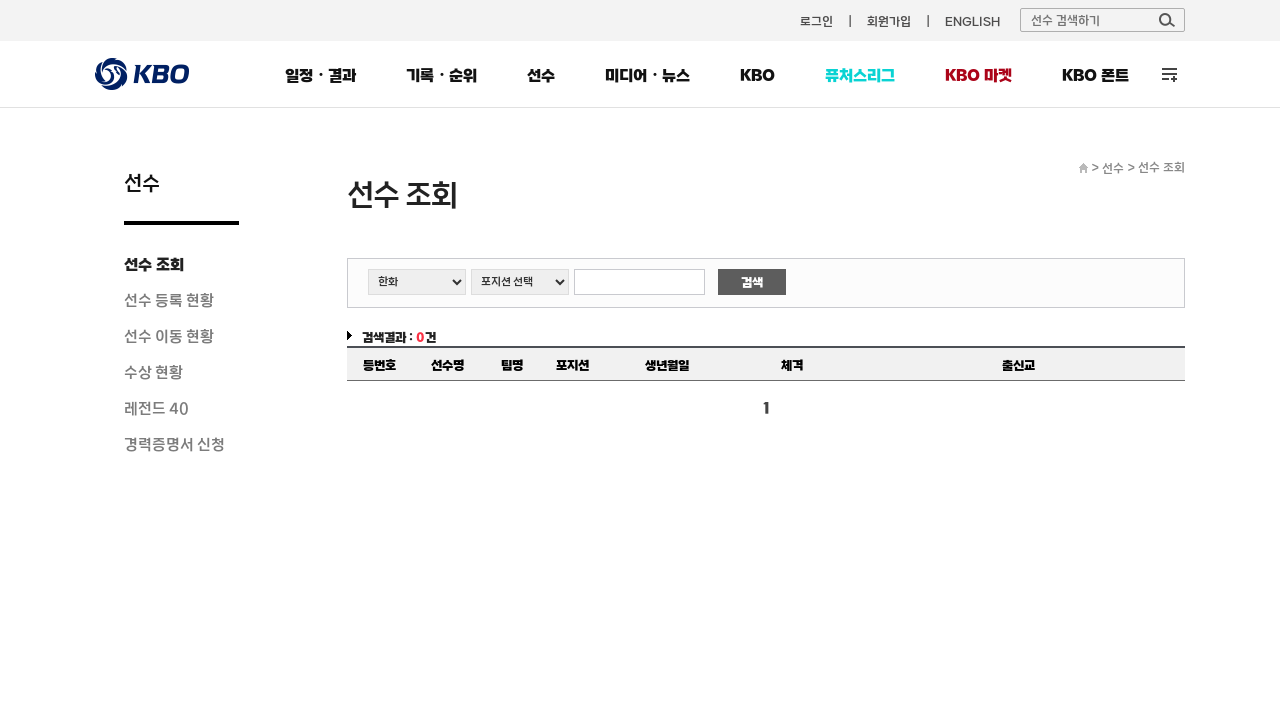

Player table loaded after team selection
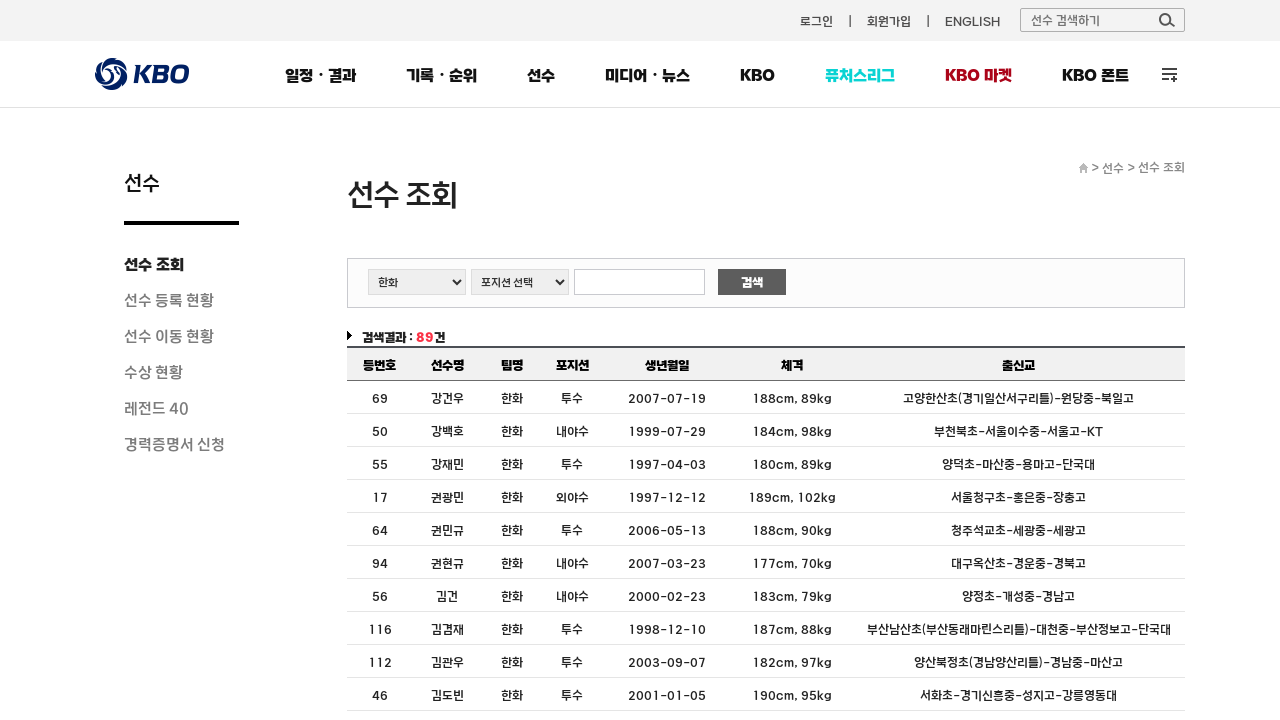

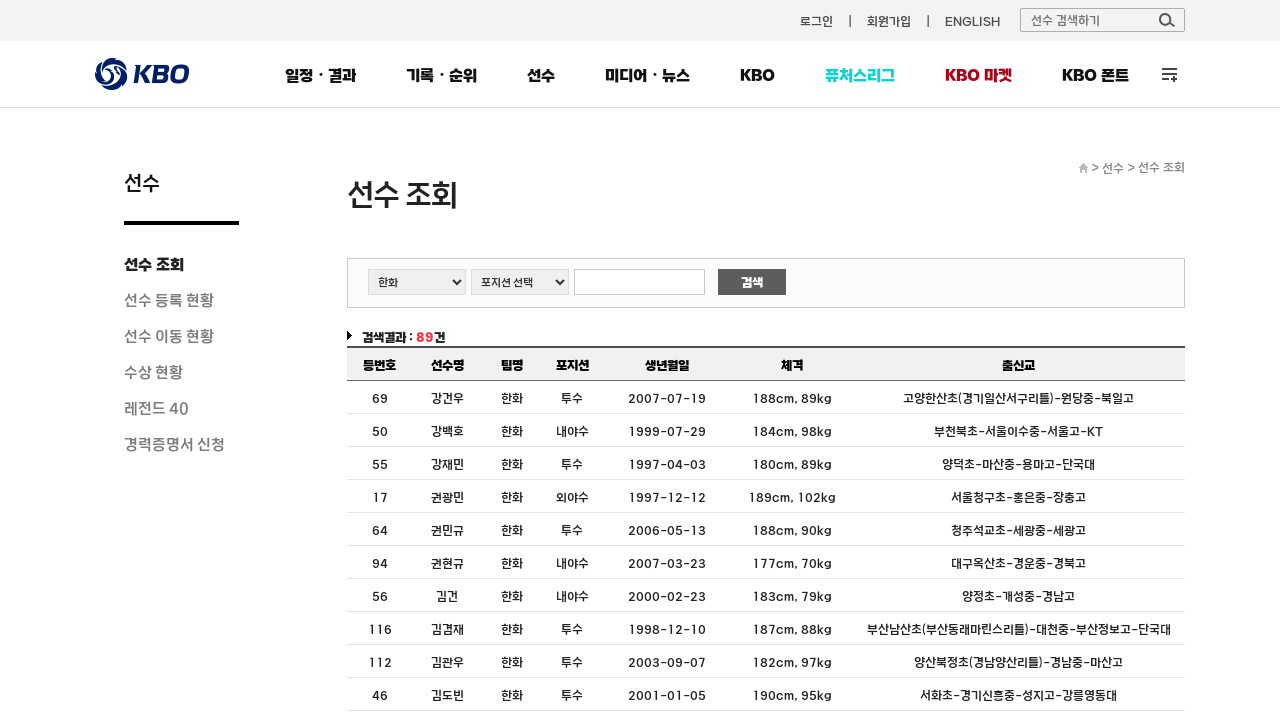